Tests key press functionality by pressing the space key and verifying the result message displays "You entered: SPACE"

Starting URL: http://the-internet.herokuapp.com/key_presses

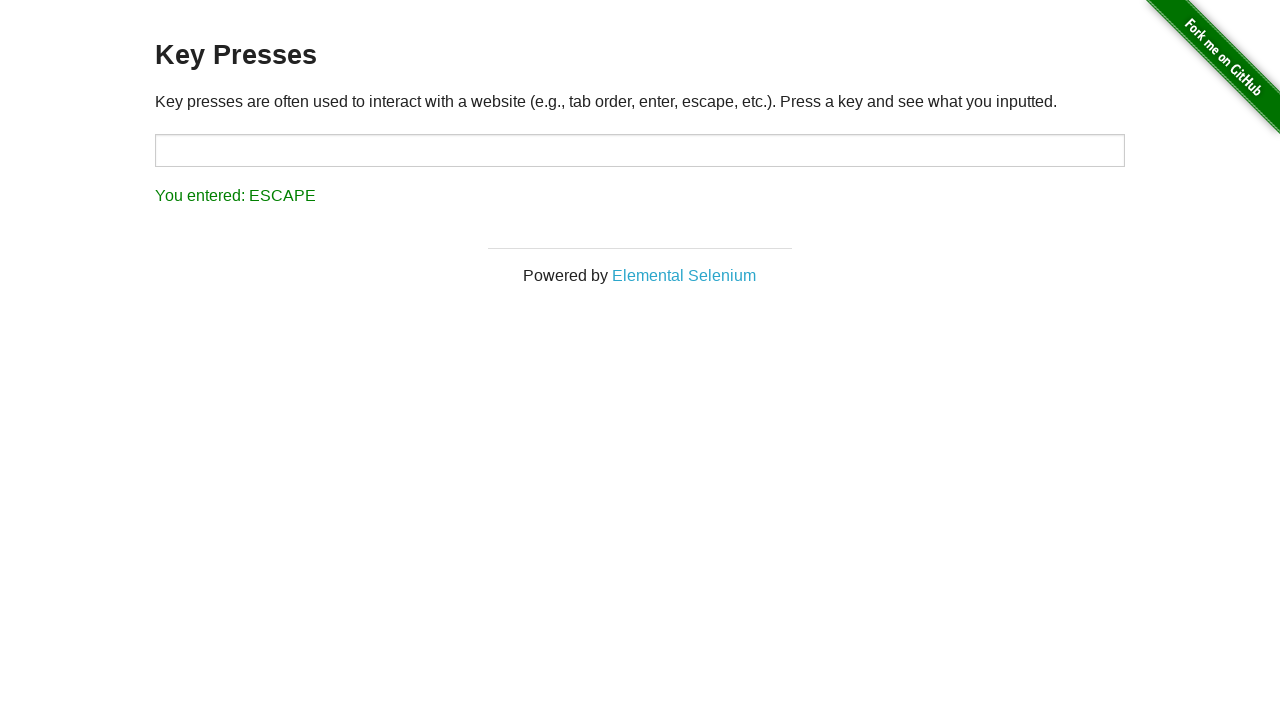

Clicked on the input target element at (640, 150) on #target
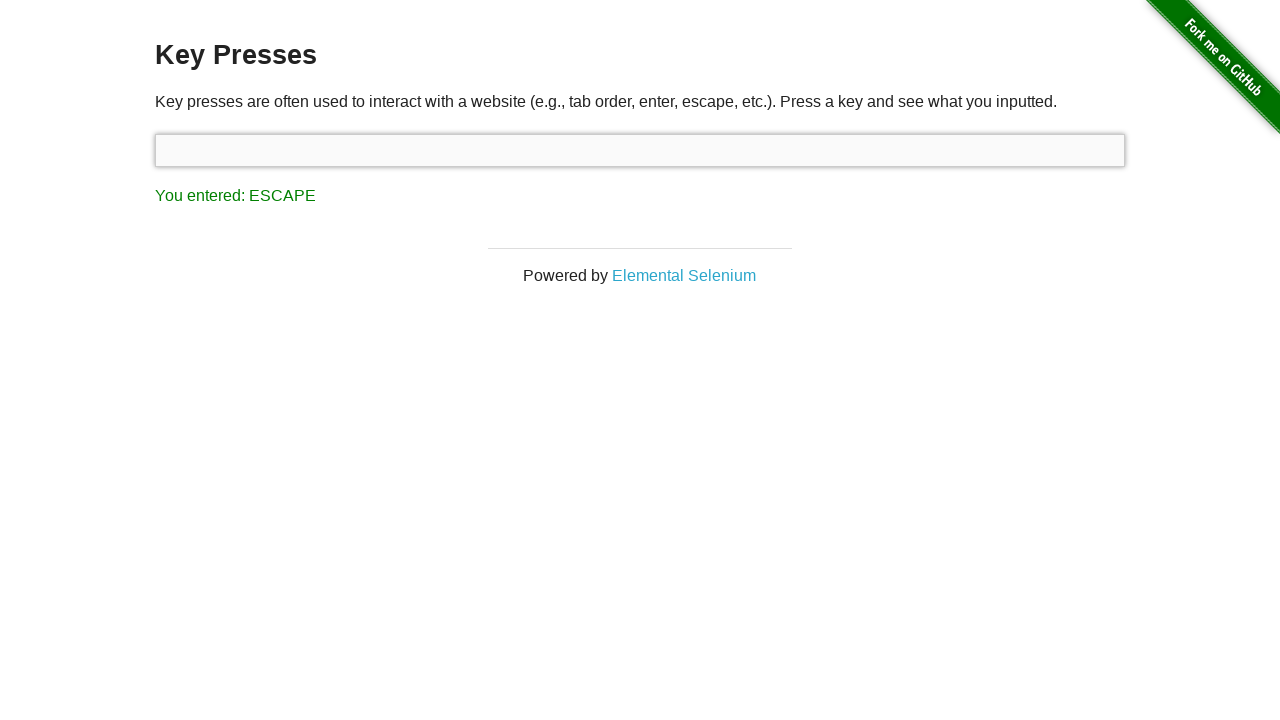

Pressed the Space key
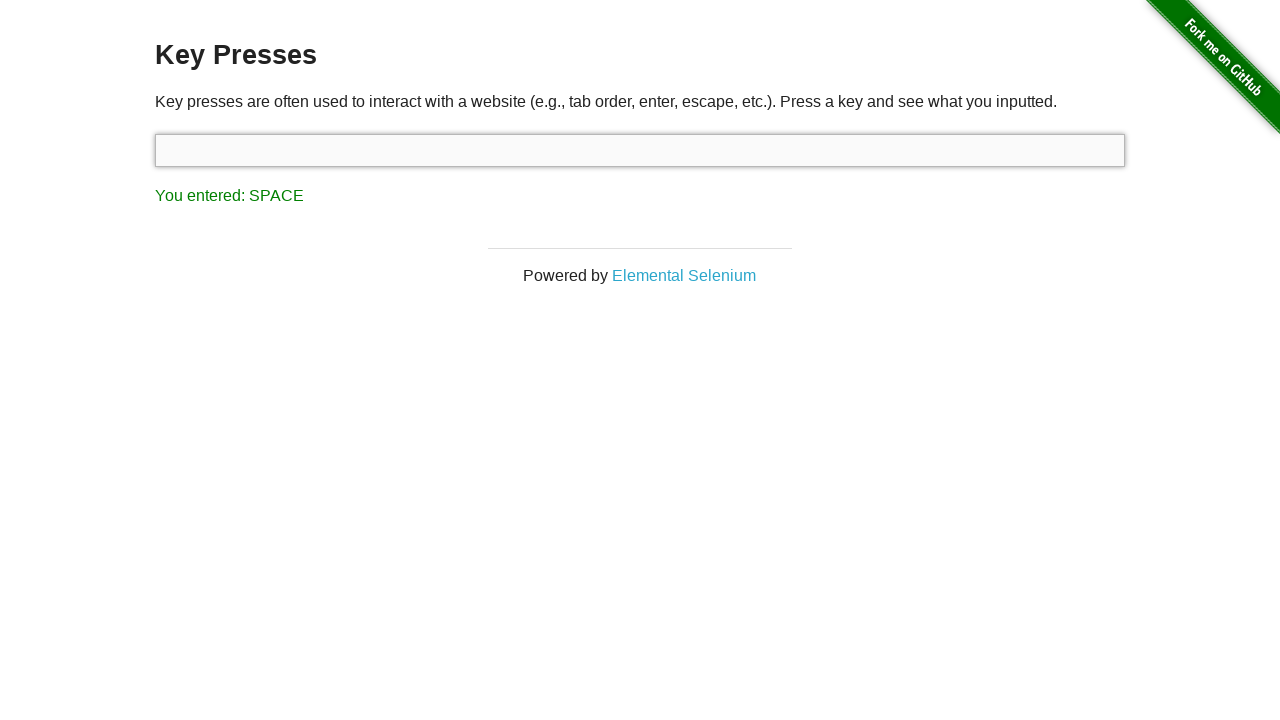

Result message element appeared
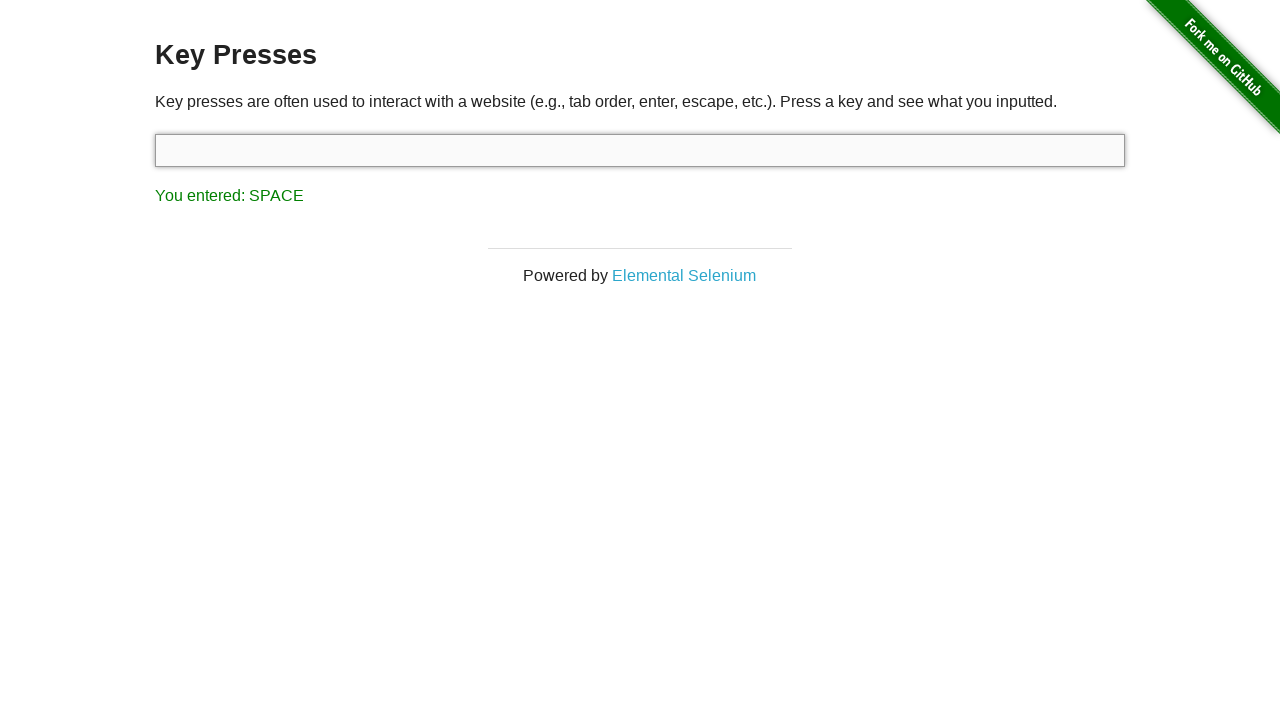

Retrieved result text content
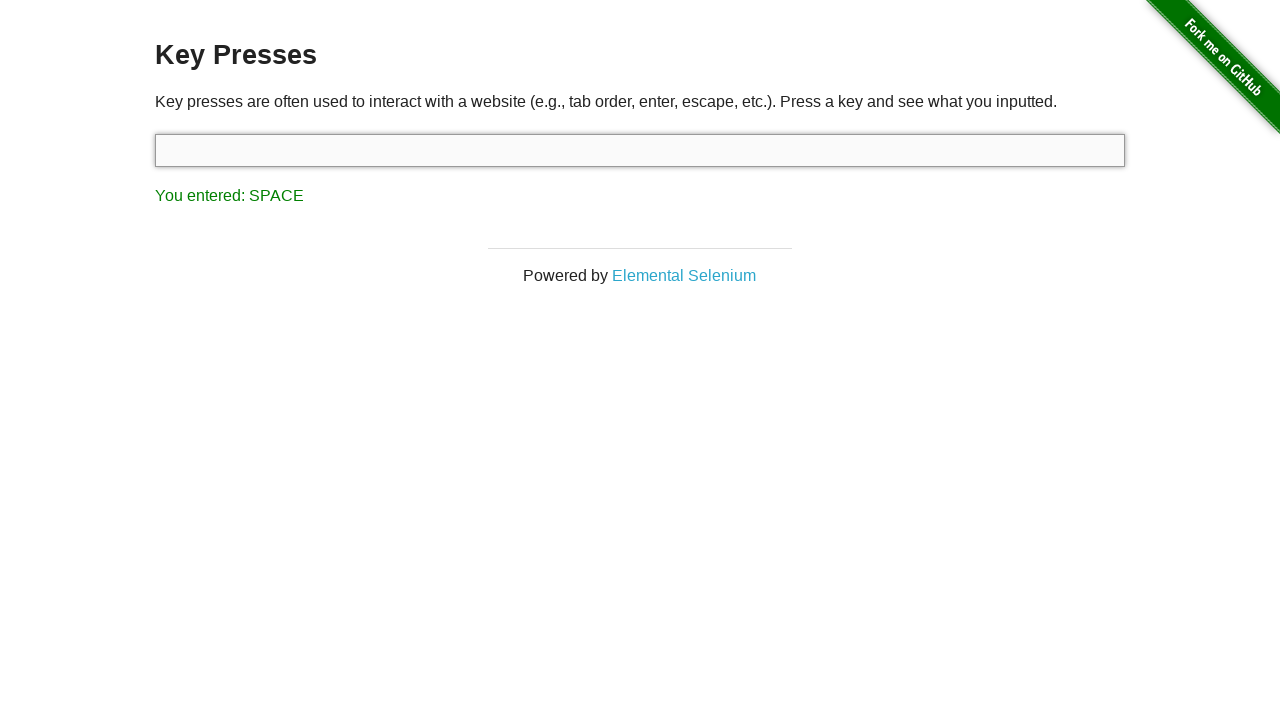

Verified result text equals 'You entered: SPACE'
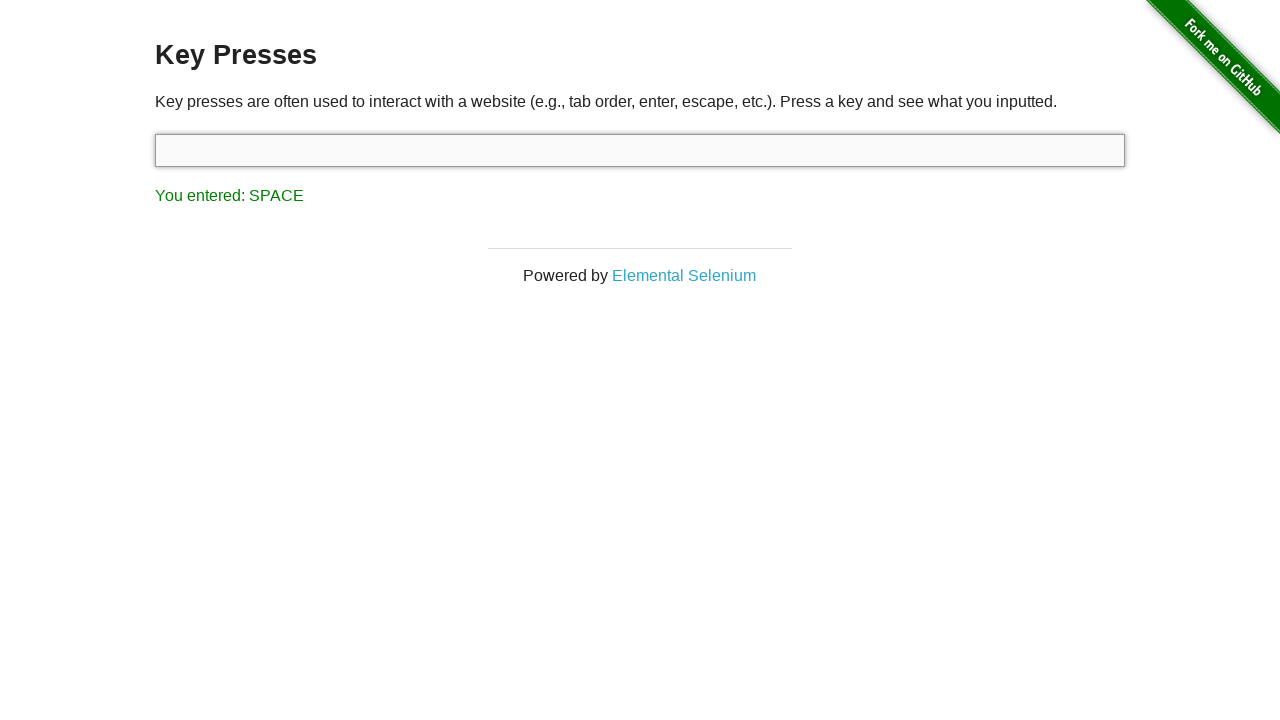

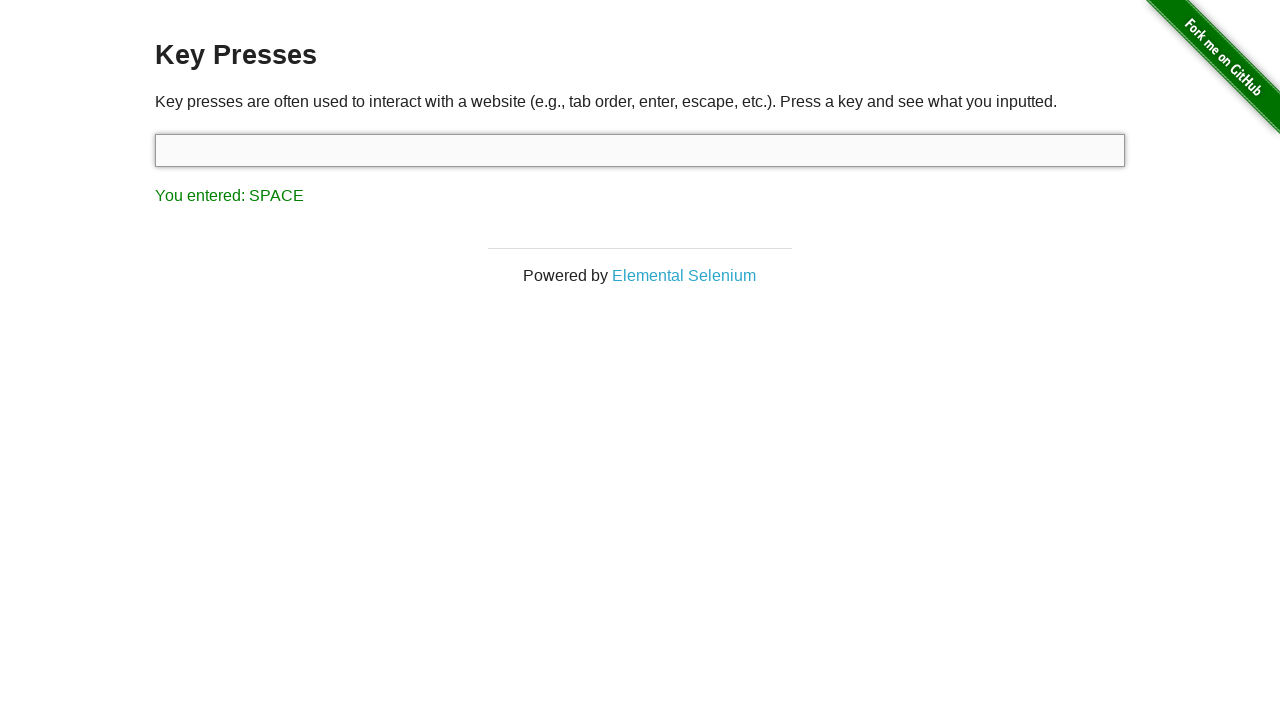